Tests the browser windows functionality by clicking the "New Tab" button to open a new tab

Starting URL: https://demoqa.com/browser-windows

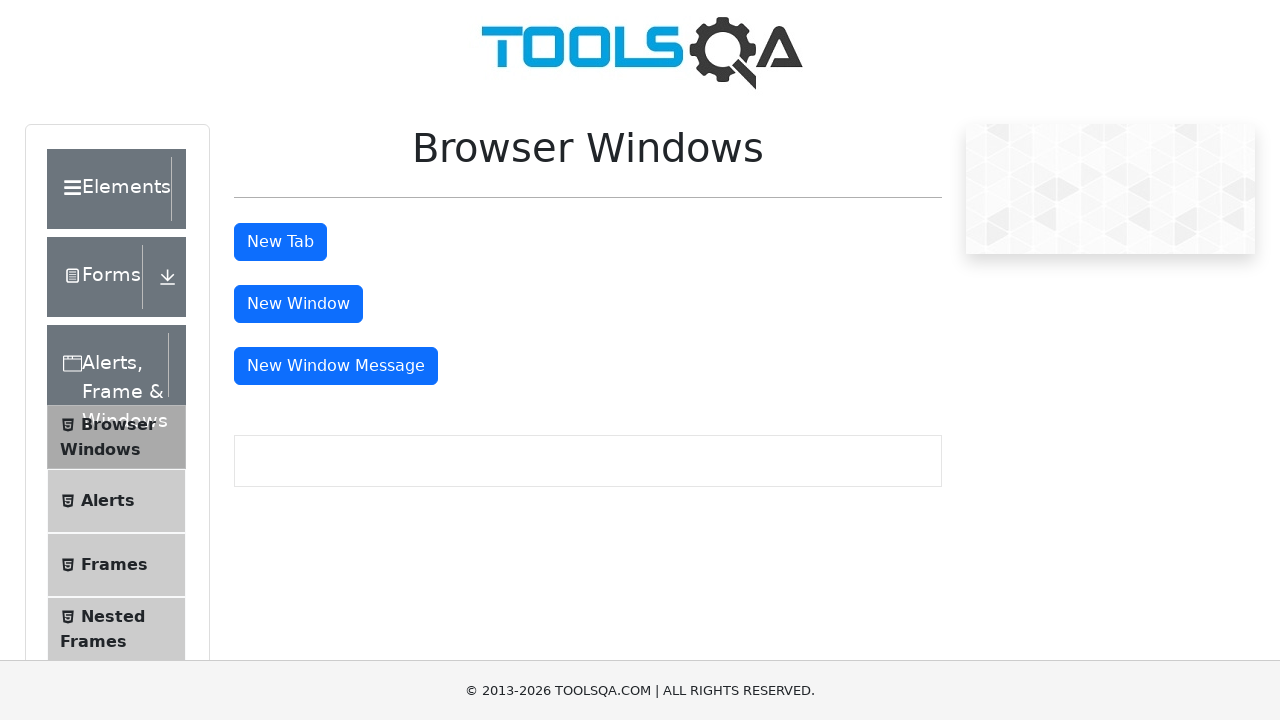

Clicked the 'New Tab' button at (280, 242) on #tabButton
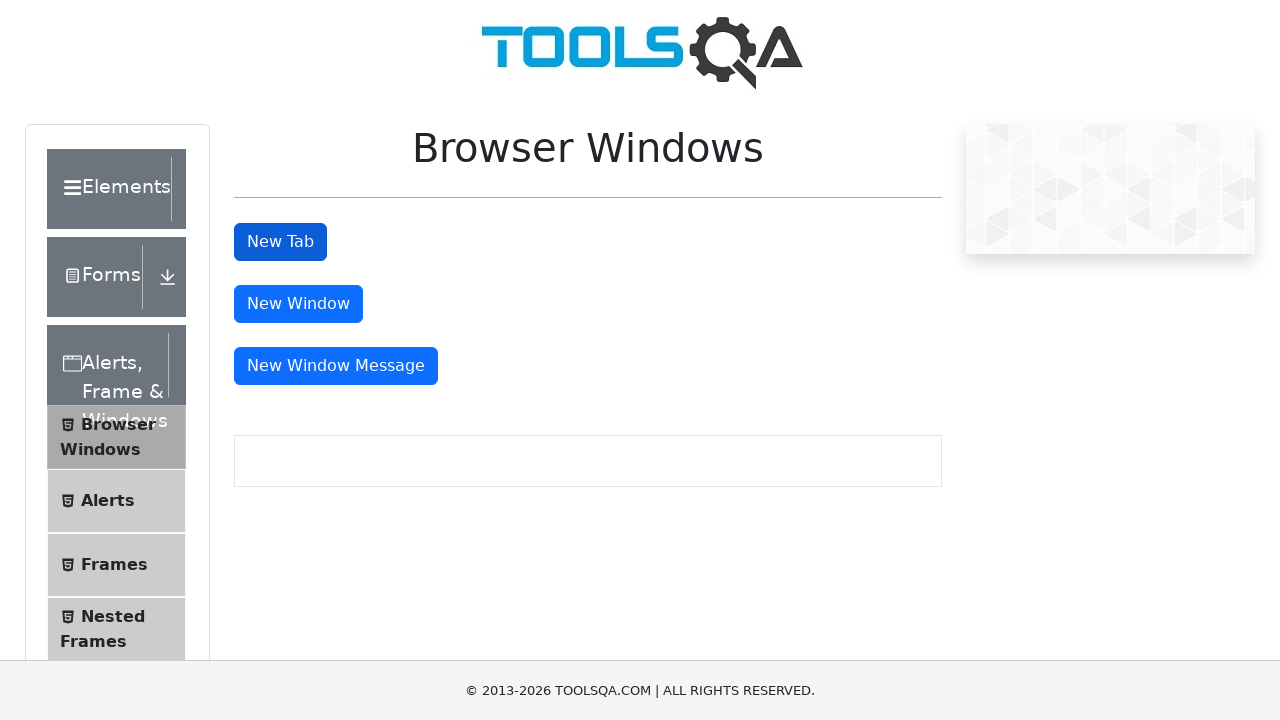

Clicked 'New Tab' button and captured new page context at (280, 242) on #tabButton
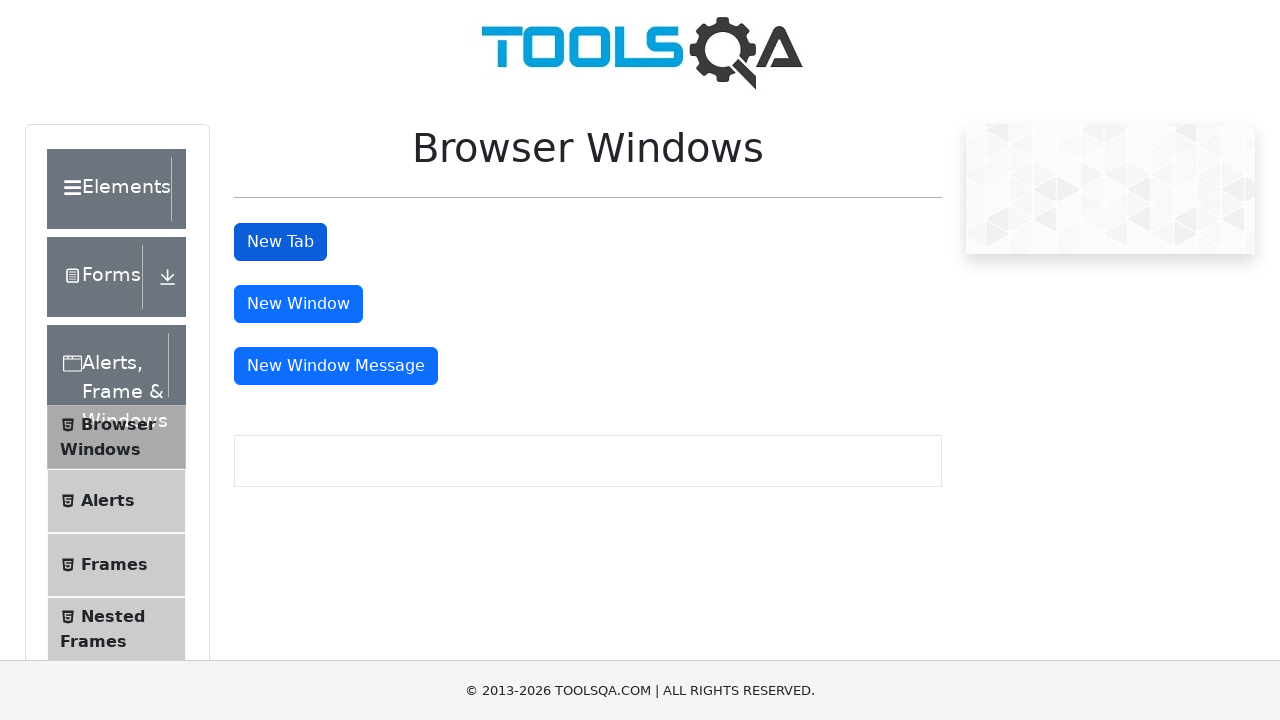

Retrieved the new tab page object
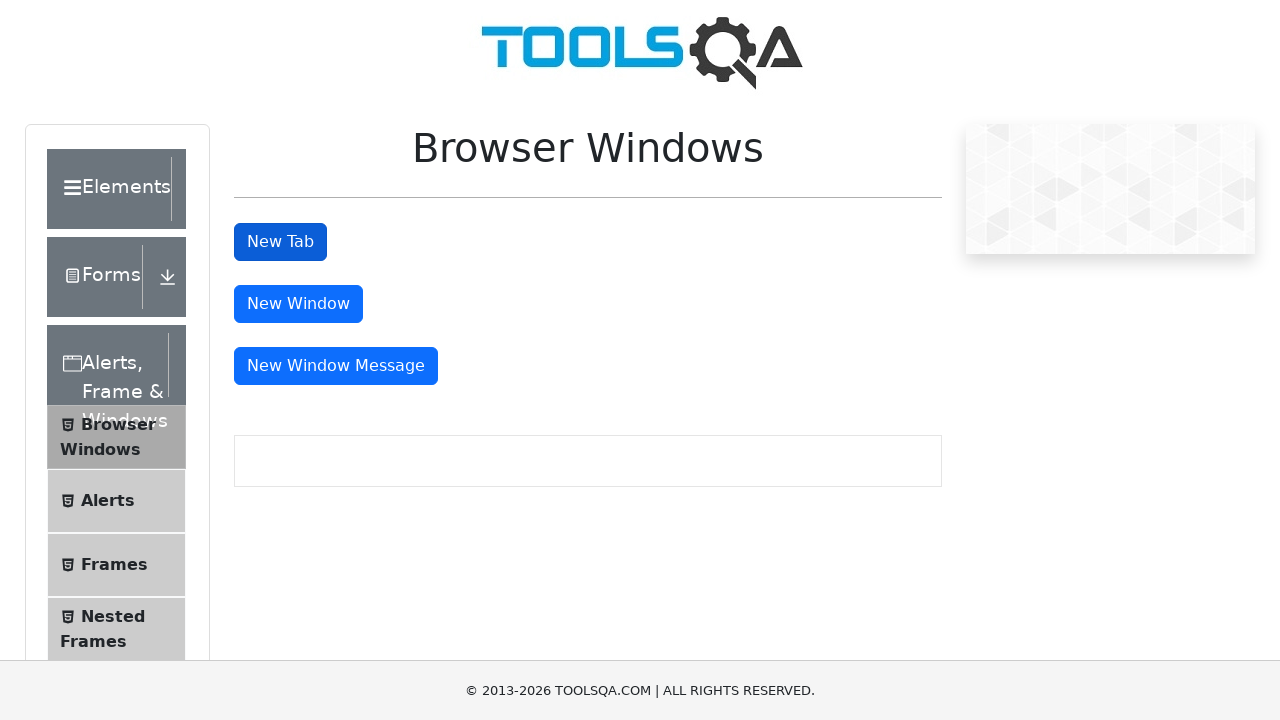

New tab page loaded completely
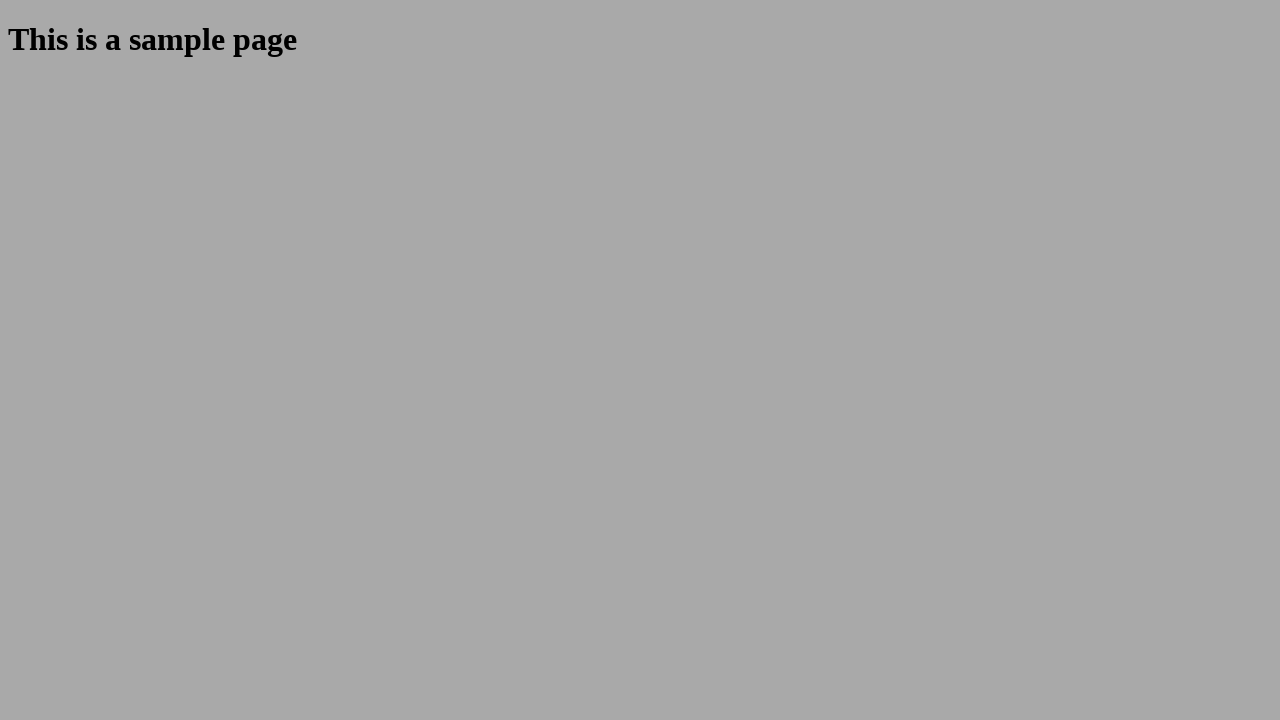

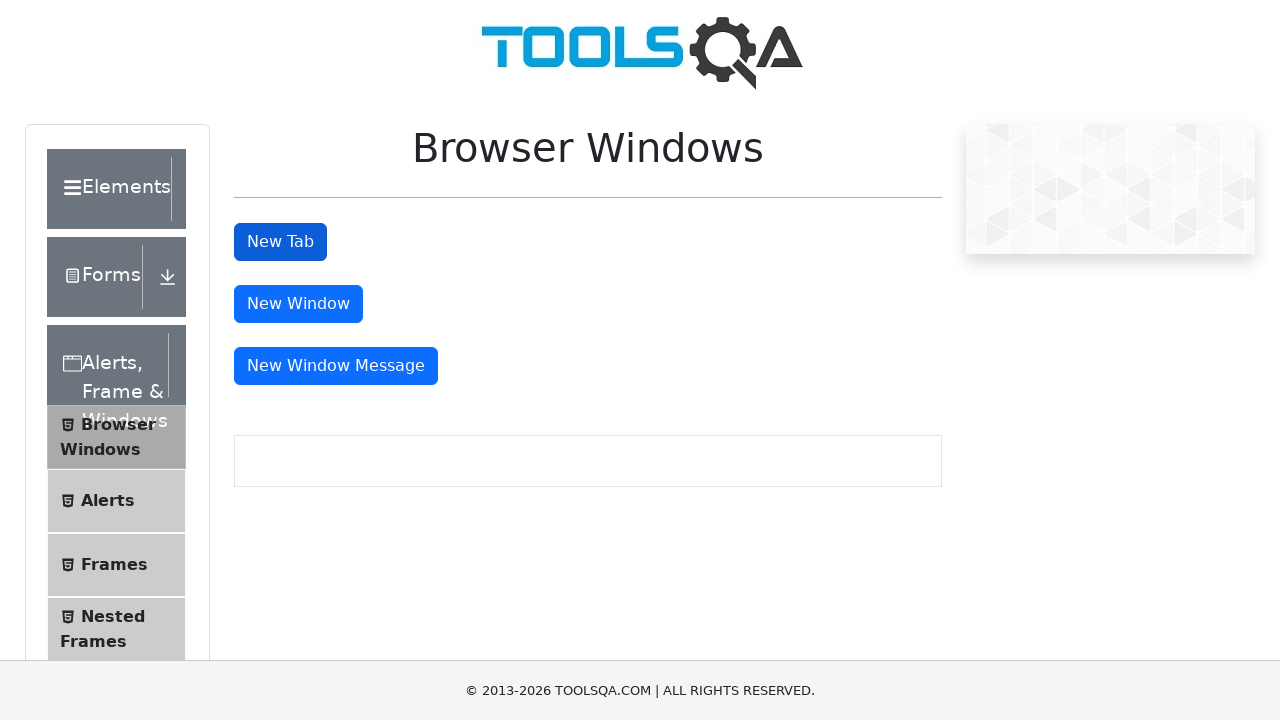